Tests creating a list with empty task - verifies no new task is created

Starting URL: http://qa-assignment.oblakogroup.ru/board/:nilk

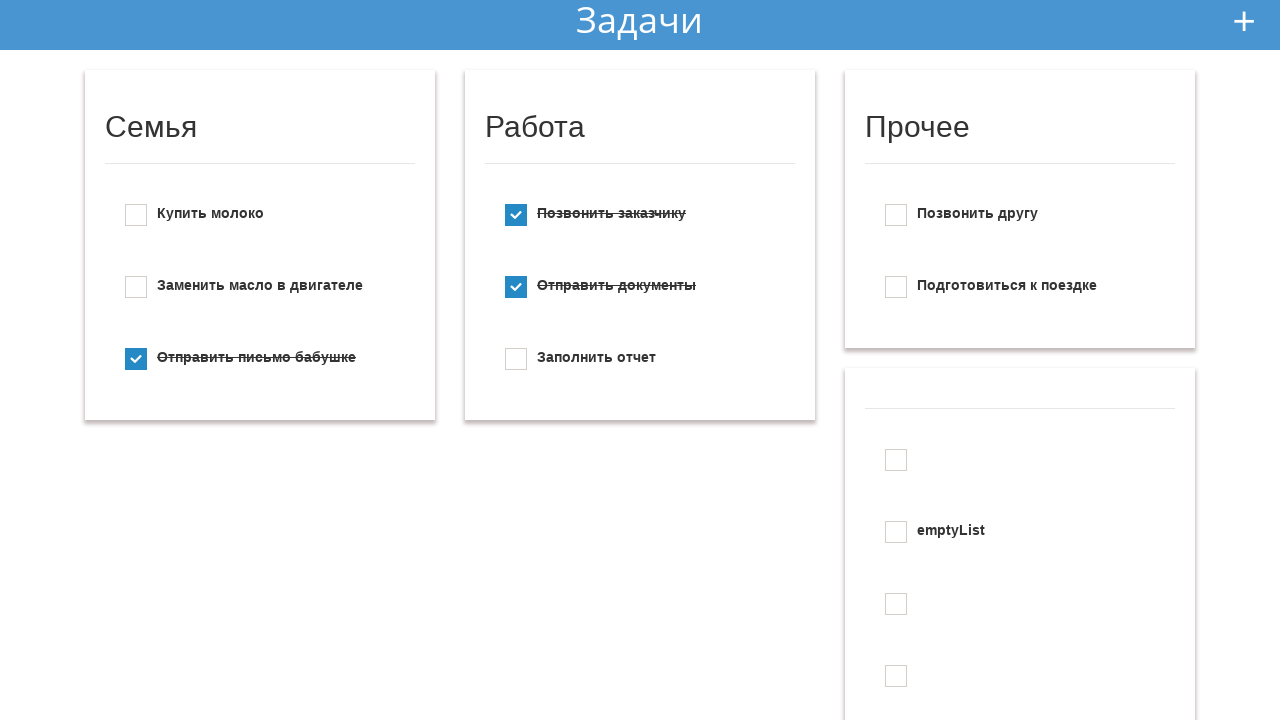

Clicked 'Add new todo' button at (1244, 21) on #add_new_todo
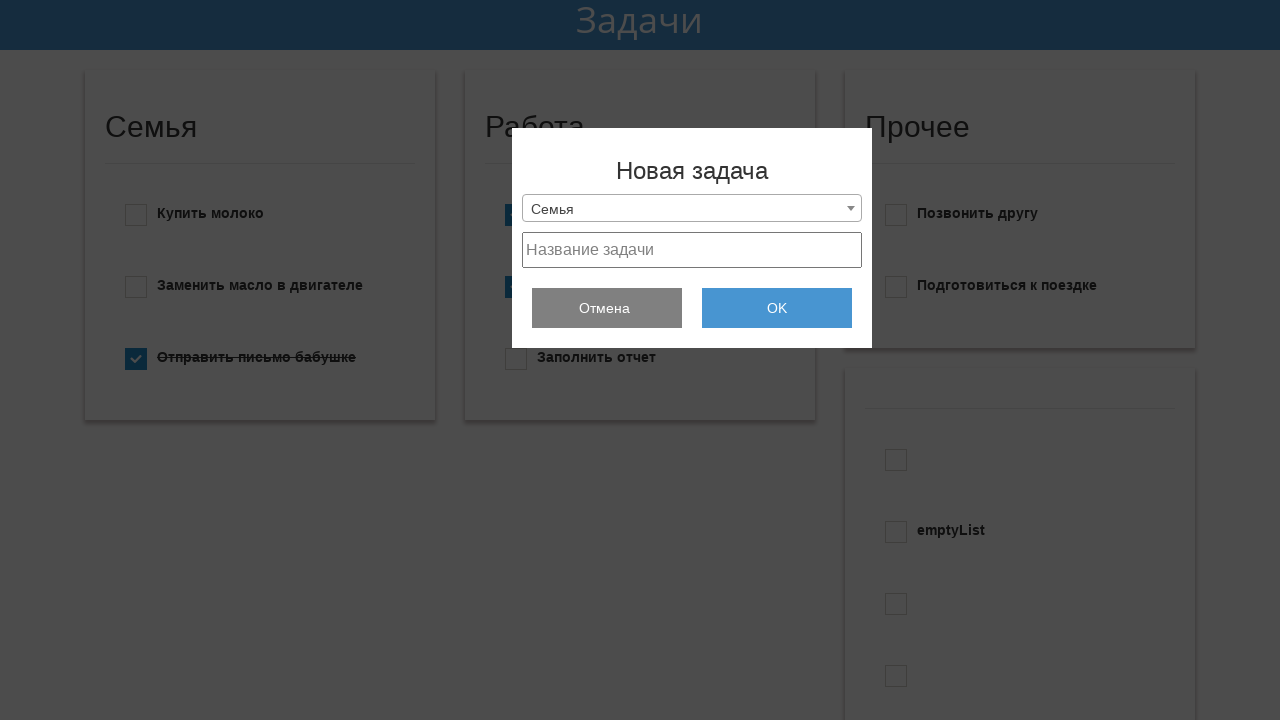

Clicked dropdown menu at (692, 208) on .selection
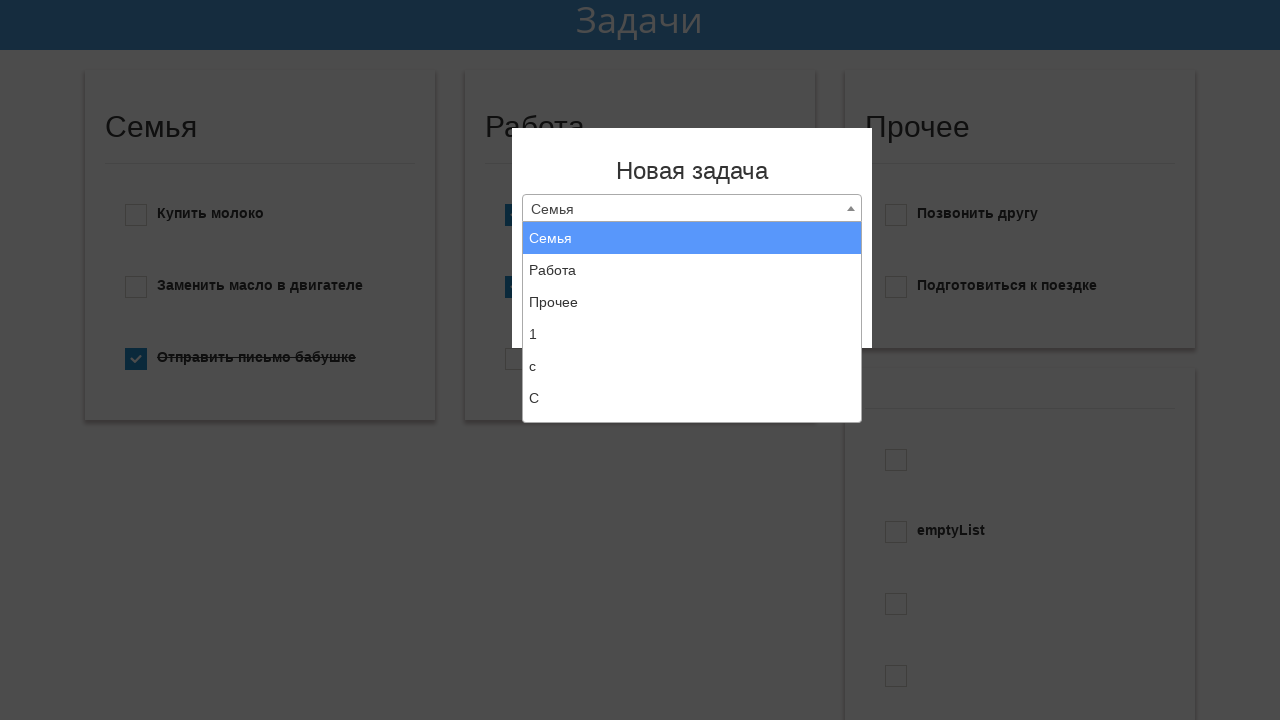

Selected 'Create new list' option from dropdown at (692, 406) on xpath=//li[text()='Создать новый список']
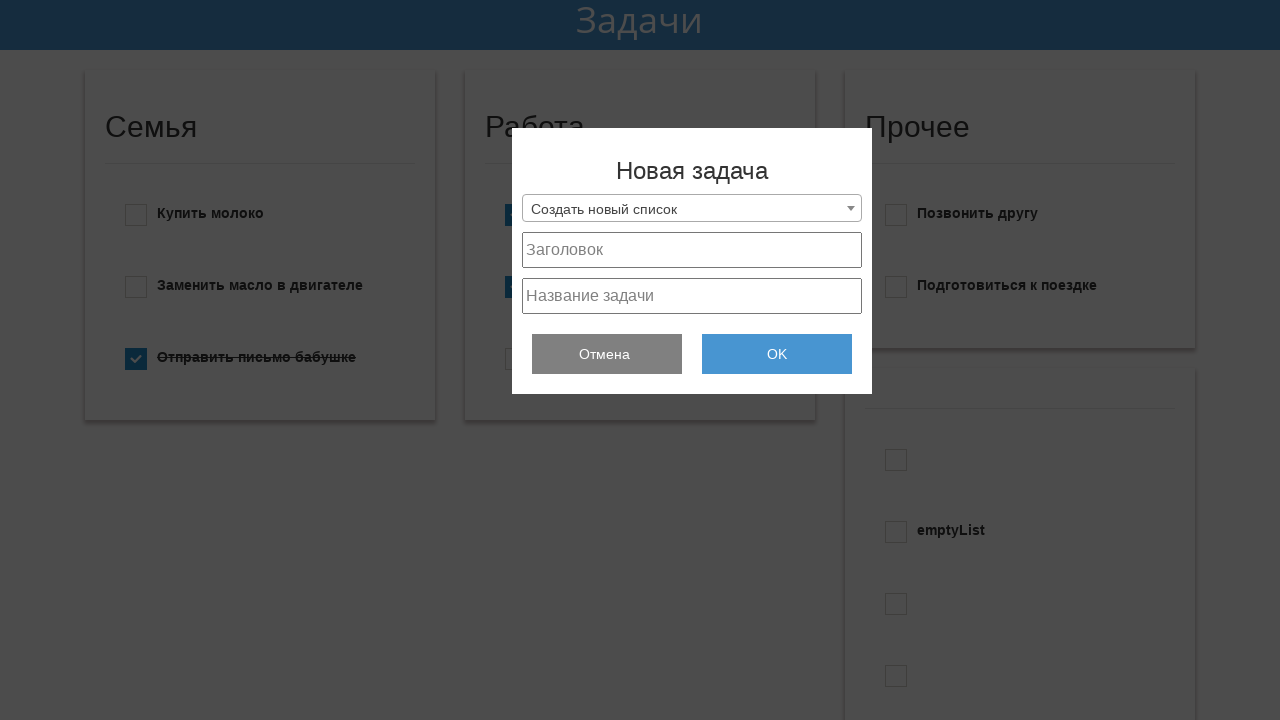

Clicked project title field at (692, 250) on #project_title
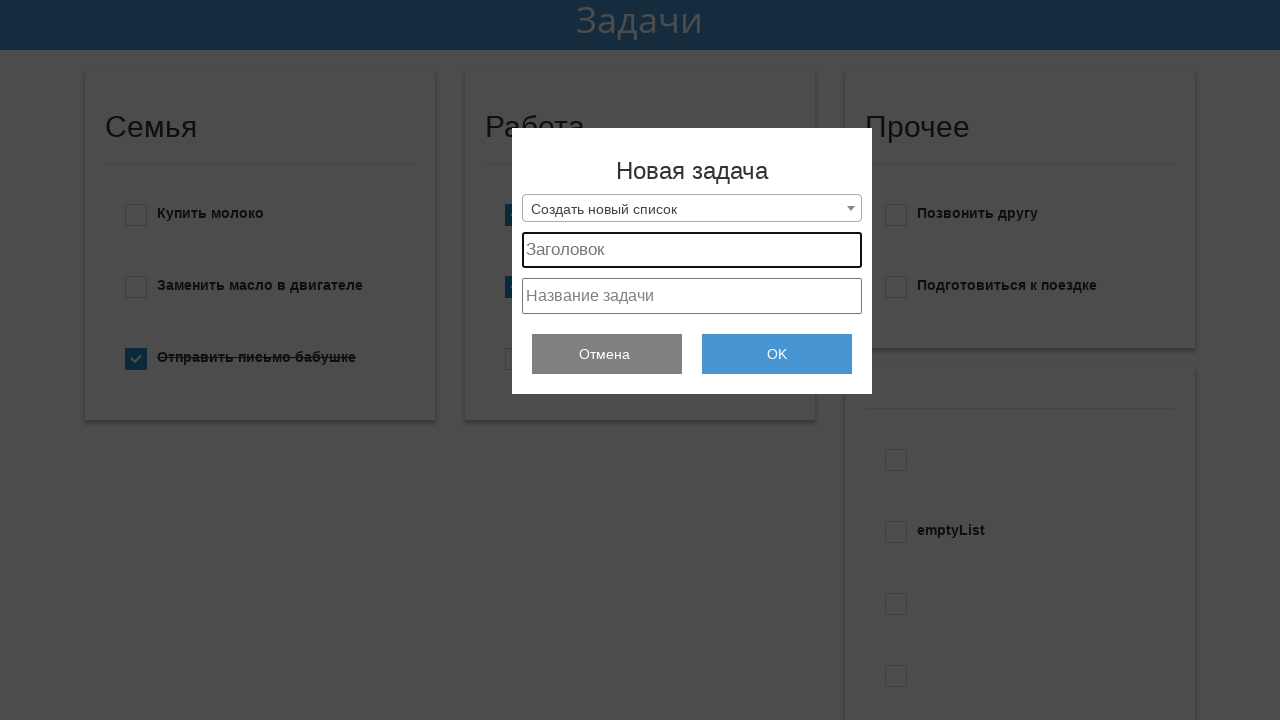

Entered list title 'emptyTask' on #project_title
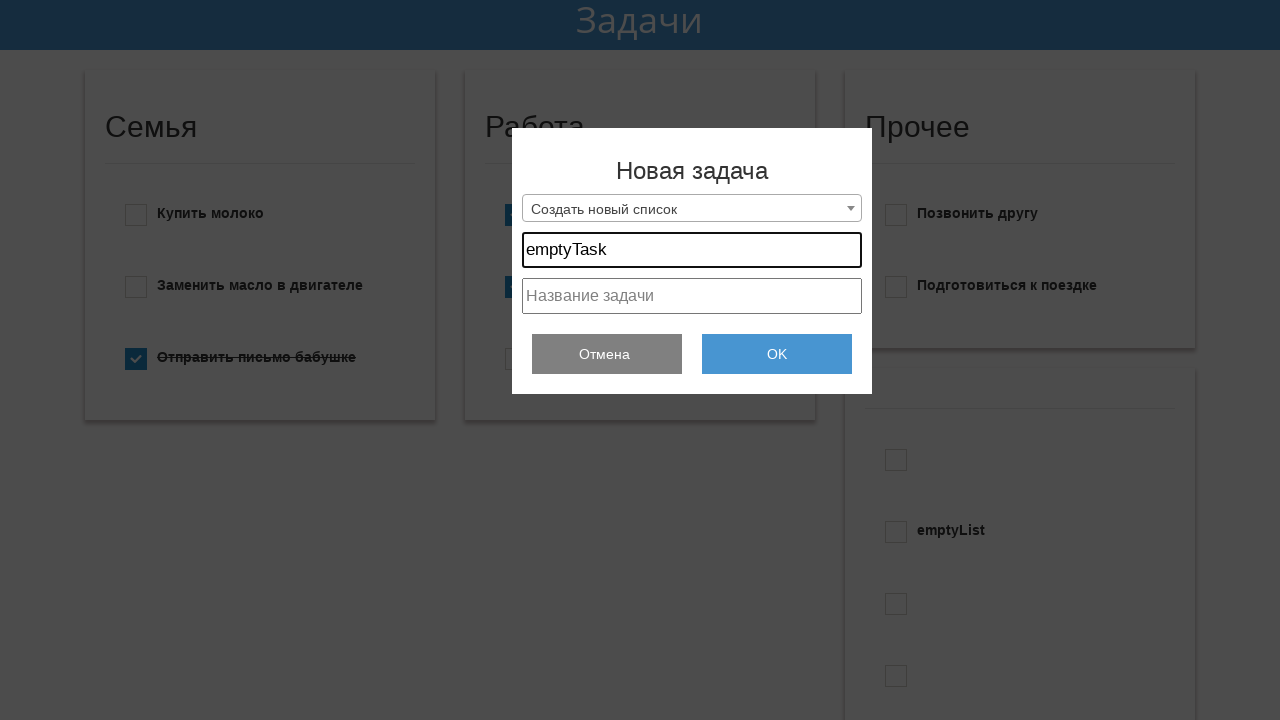

Clicked task field without entering text (empty task) at (692, 296) on #project_text
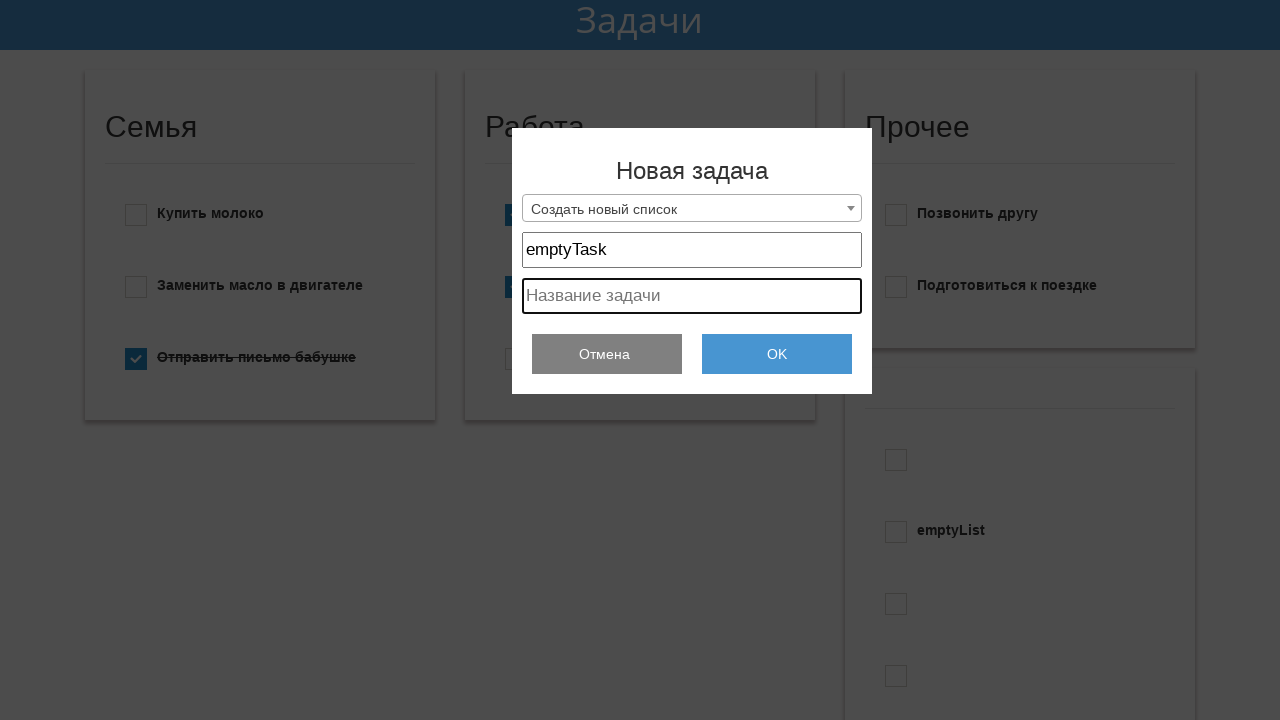

Clicked OK button to attempt creating task with empty description at (777, 354) on .add_todo
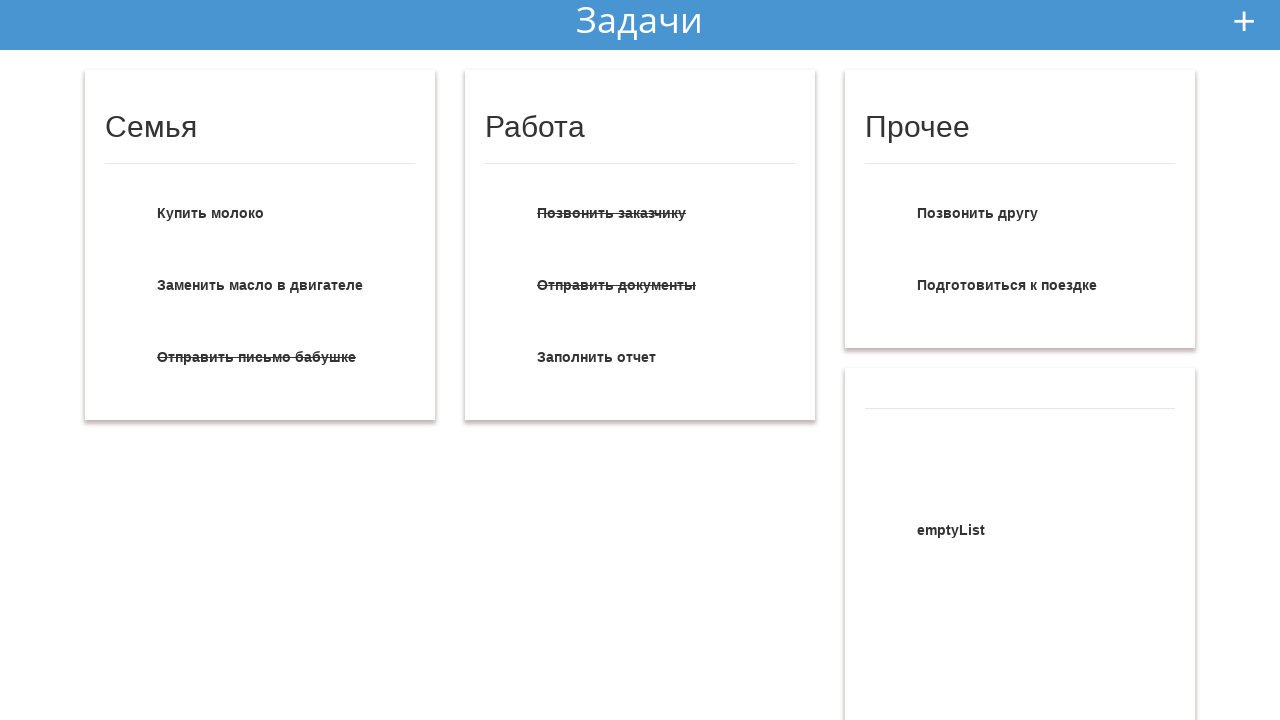

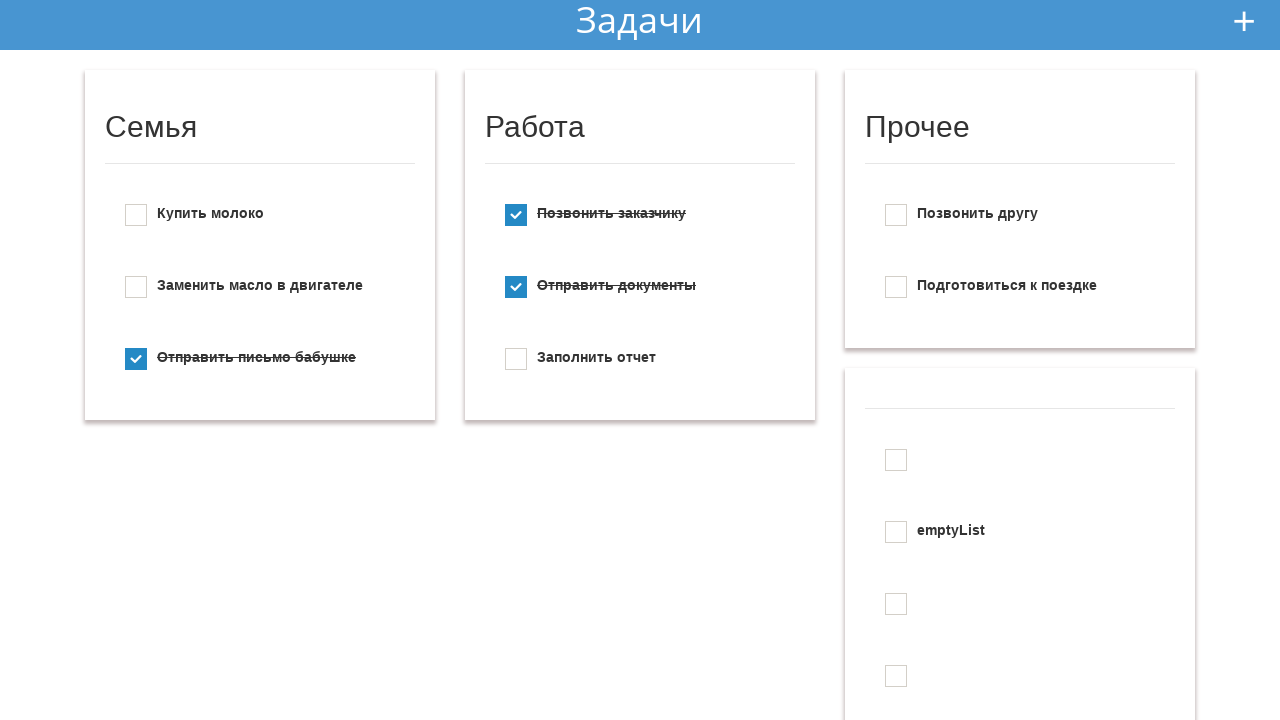